Searches for "JS" on W3Schools and verifies that the resulting page has the title "JavaScript Tutorial".

Starting URL: https://www.w3schools.com

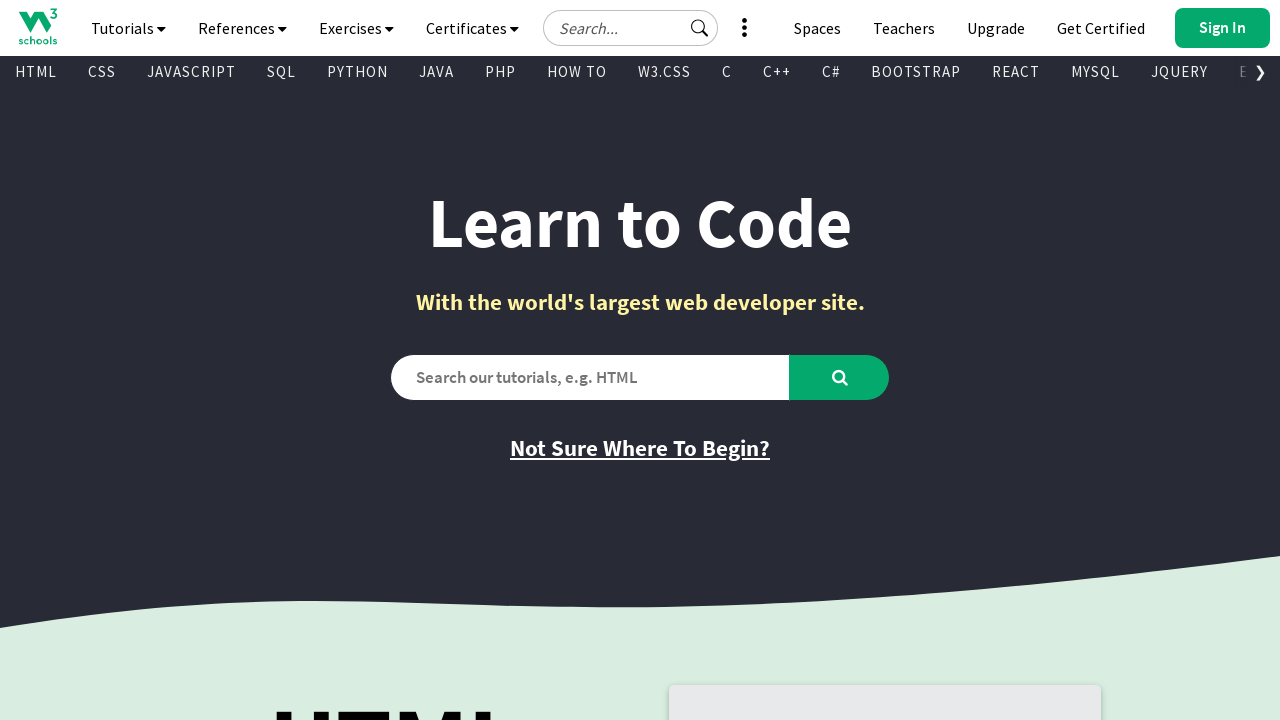

Filled search box with 'JS' on #search2
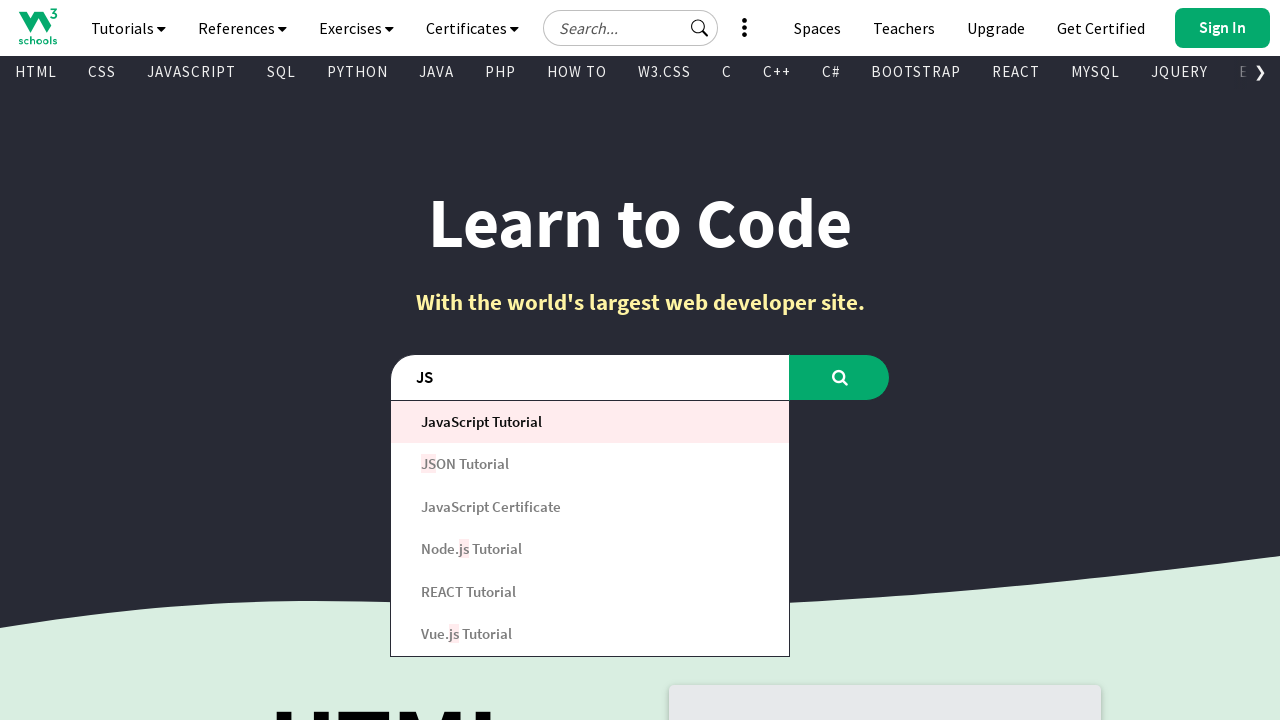

Clicked submit button at (840, 377) on button
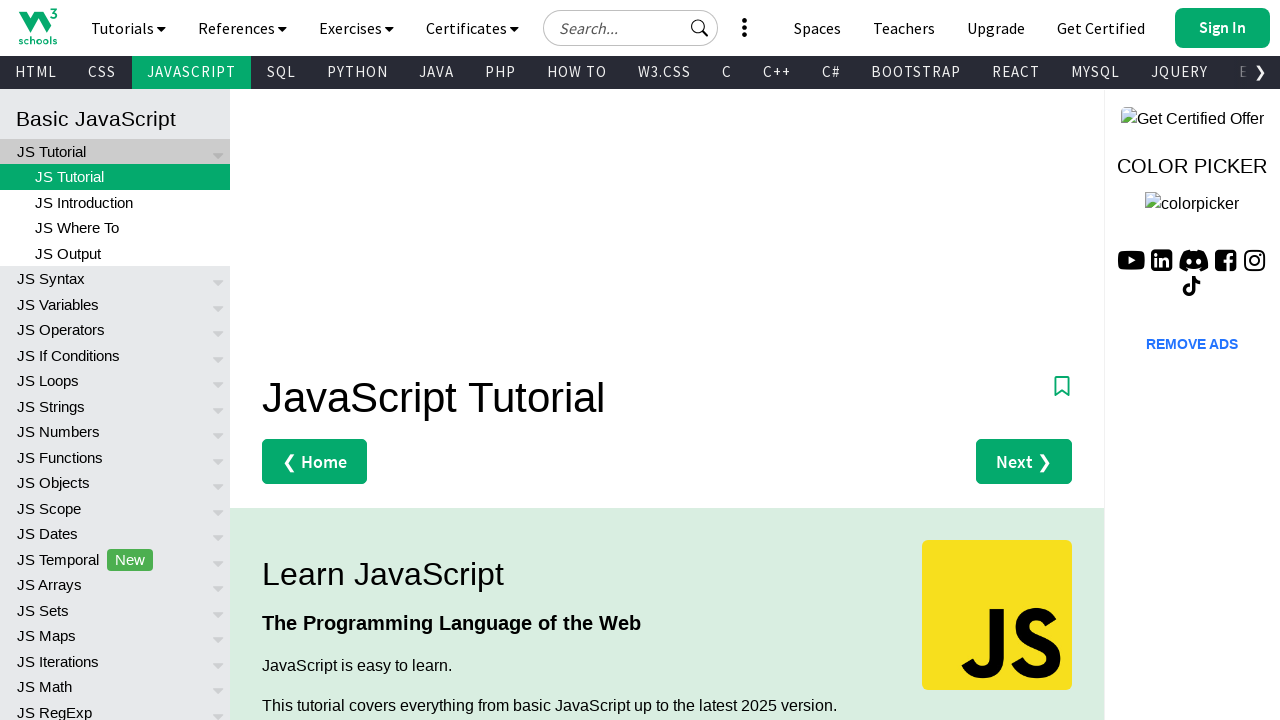

Waited for page to load (domcontentloaded)
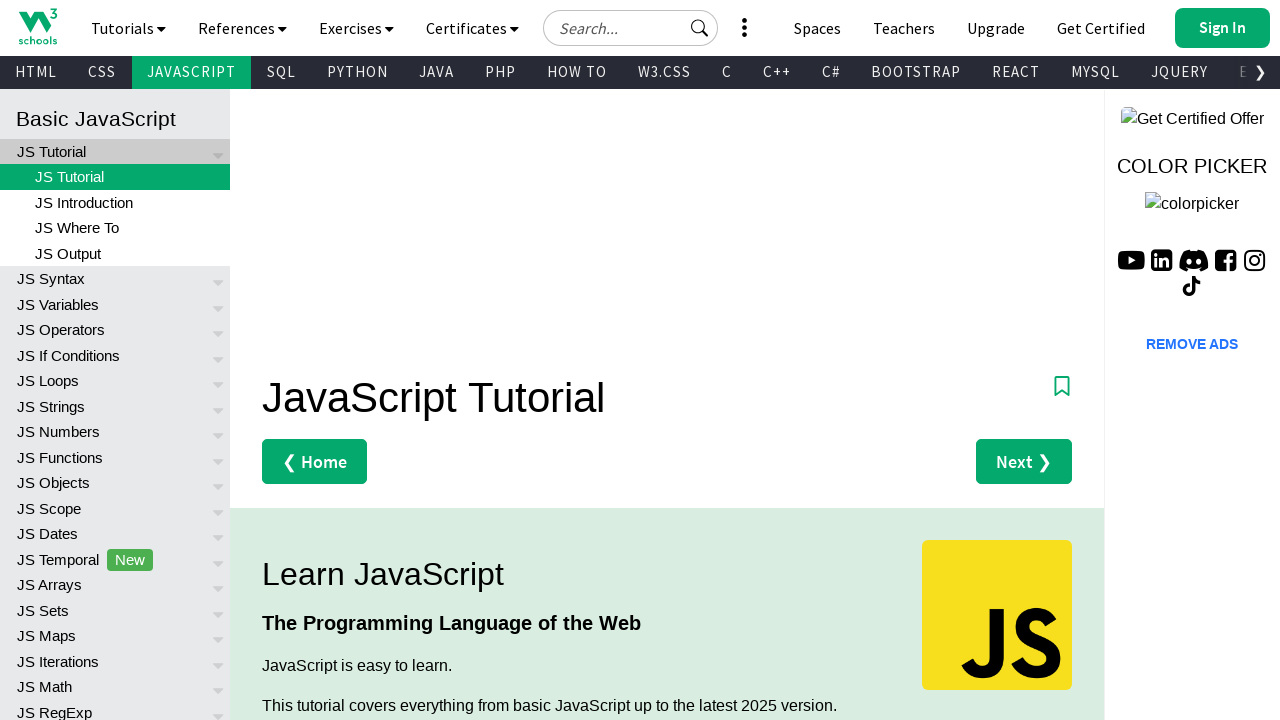

Verified page title is 'JavaScript Tutorial'
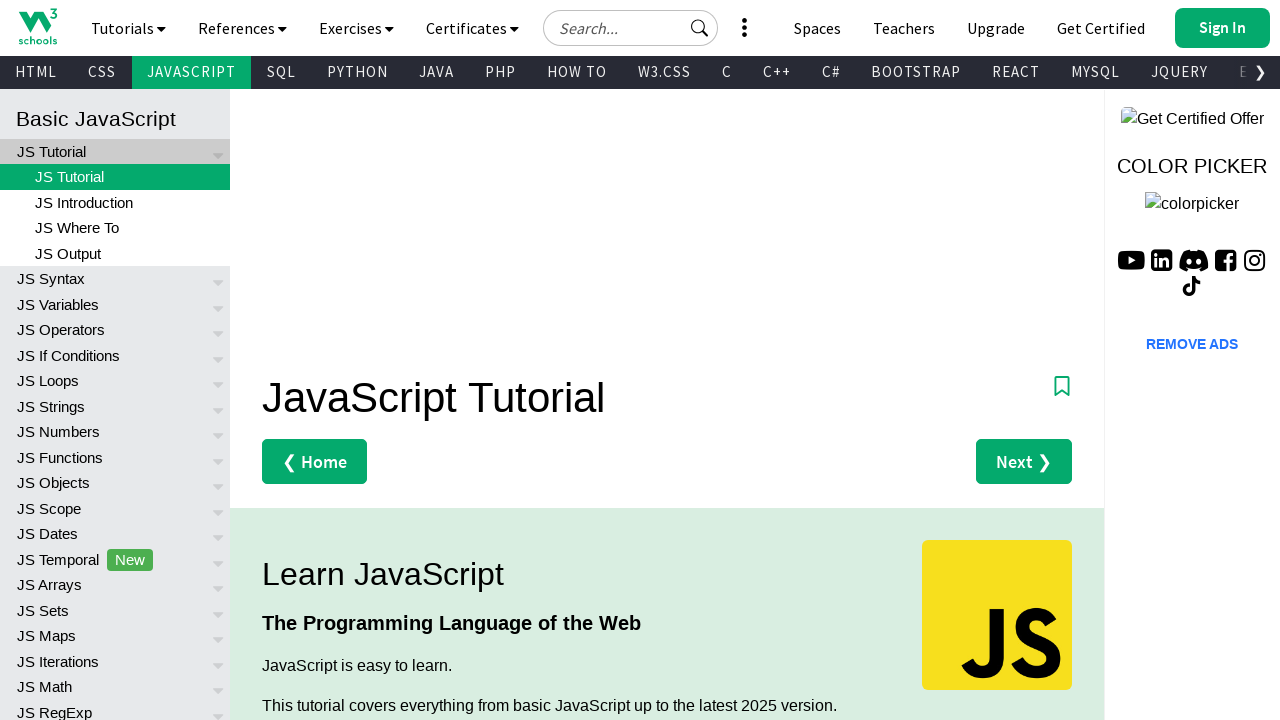

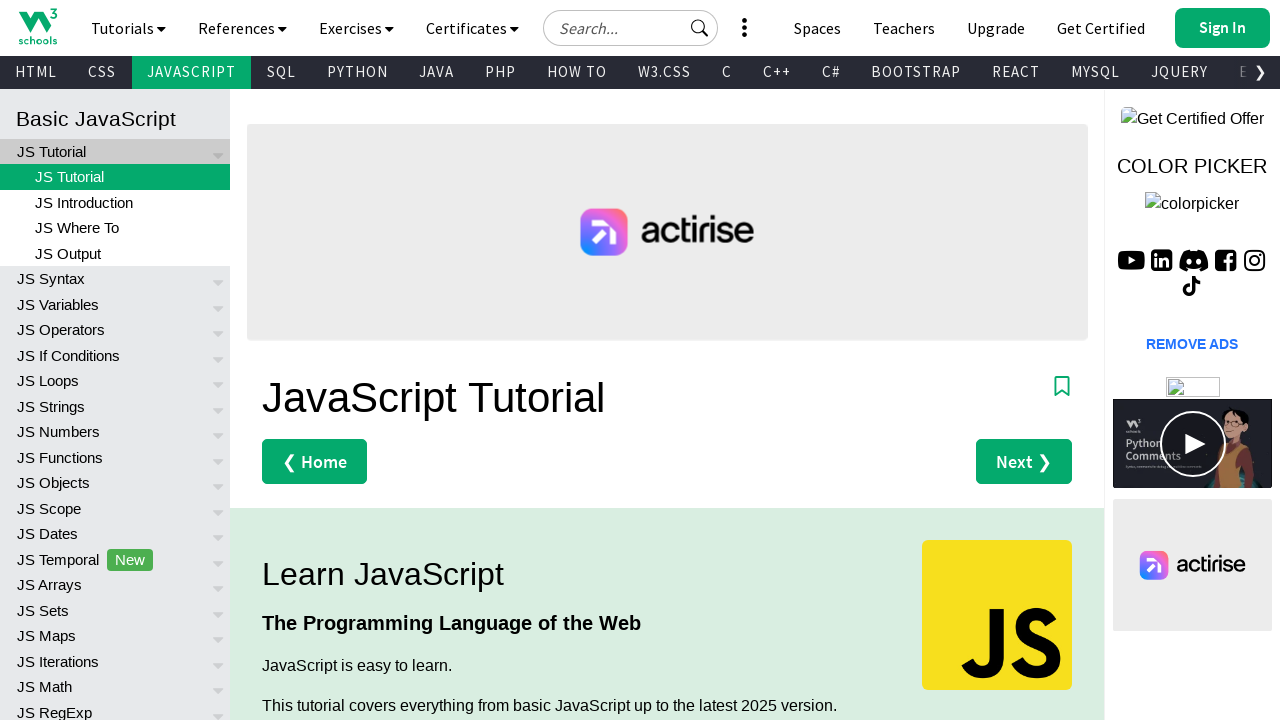